Tests the add-to-cart functionality on a demo e-commerce site by adding a product to cart and verifying the cart displays the correct product name.

Starting URL: https://www.bstackdemo.com

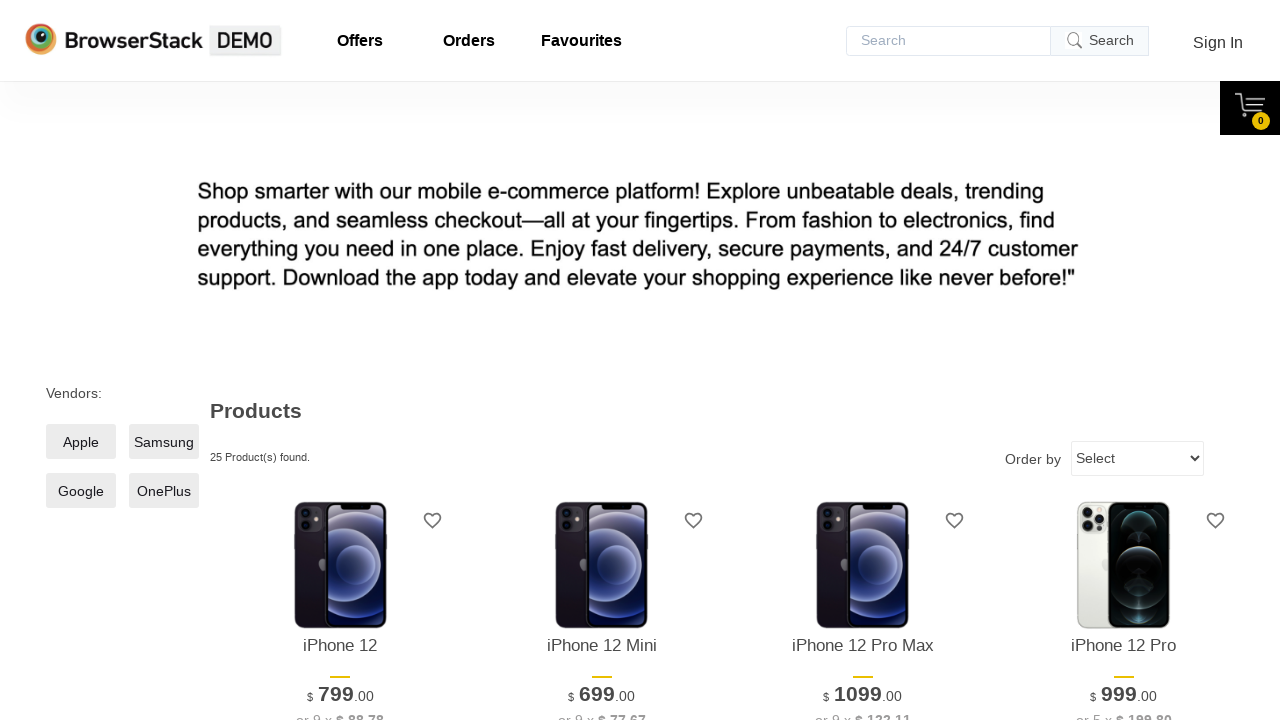

Verified page title contains 'StackDemo'
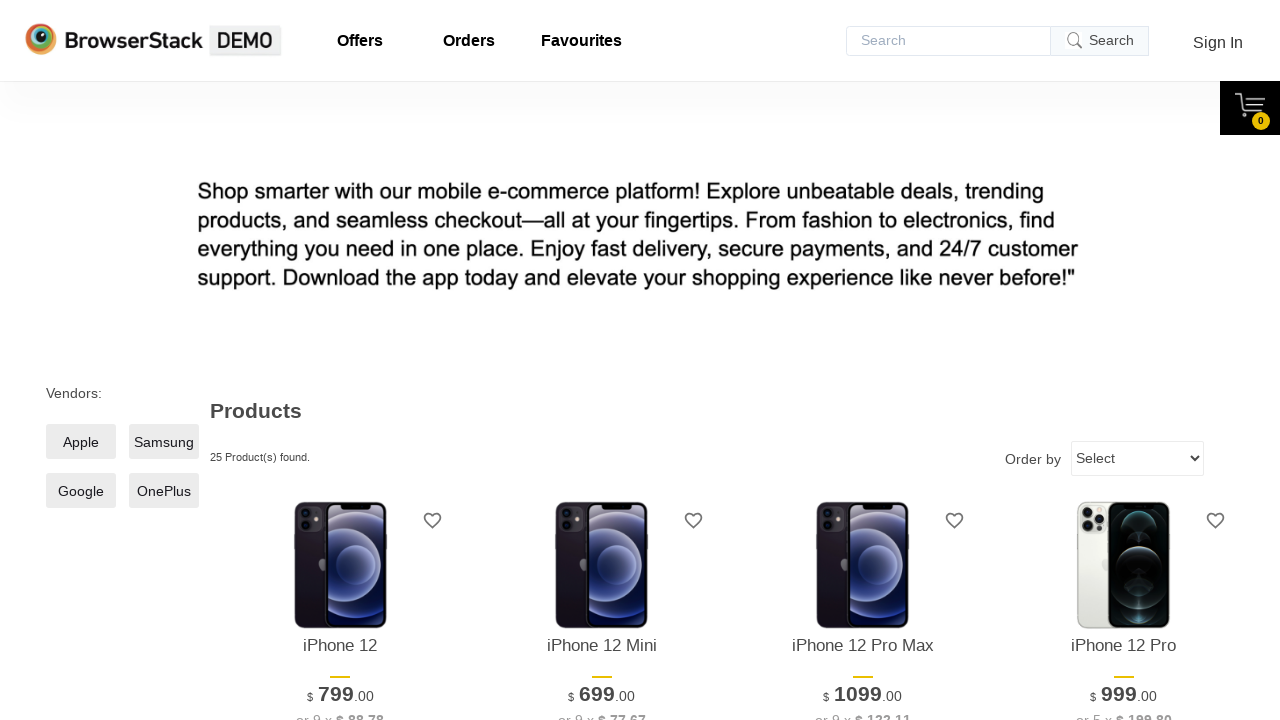

Retrieved product name from product listing
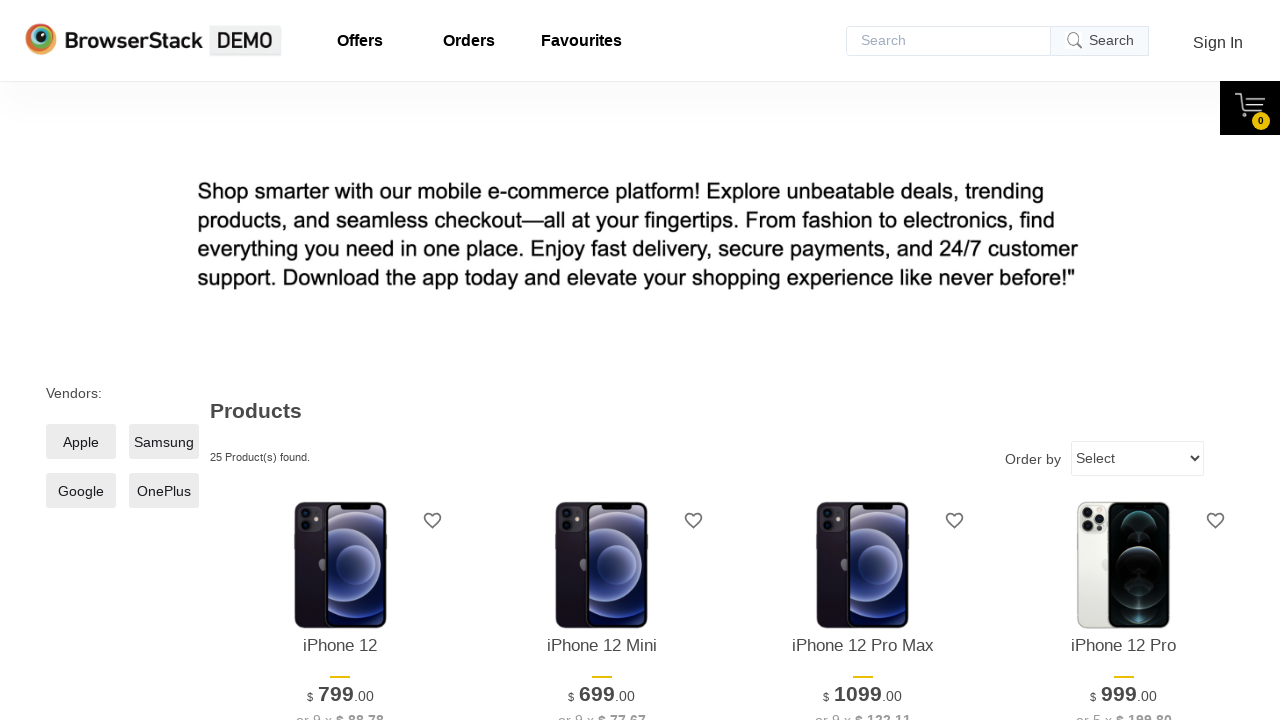

Clicked add to cart button for first product at (340, 361) on xpath=//*[@id='1']/div[4]
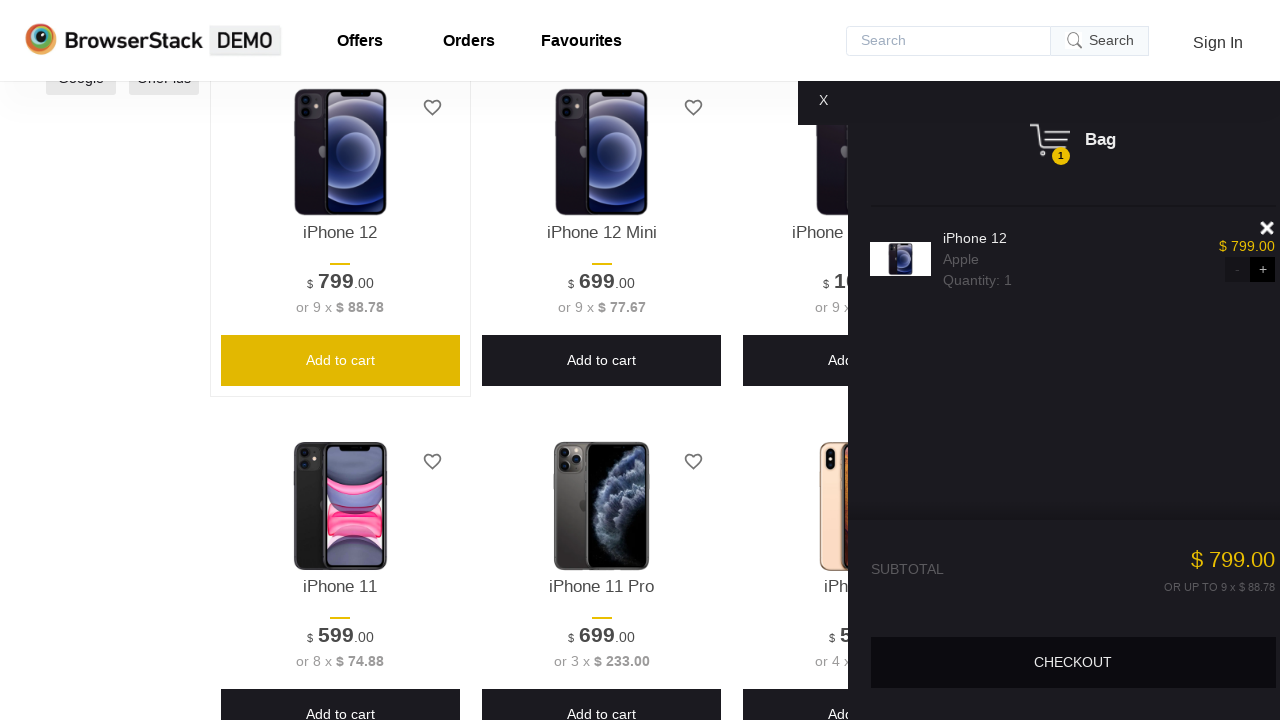

Waited for cart content to become visible
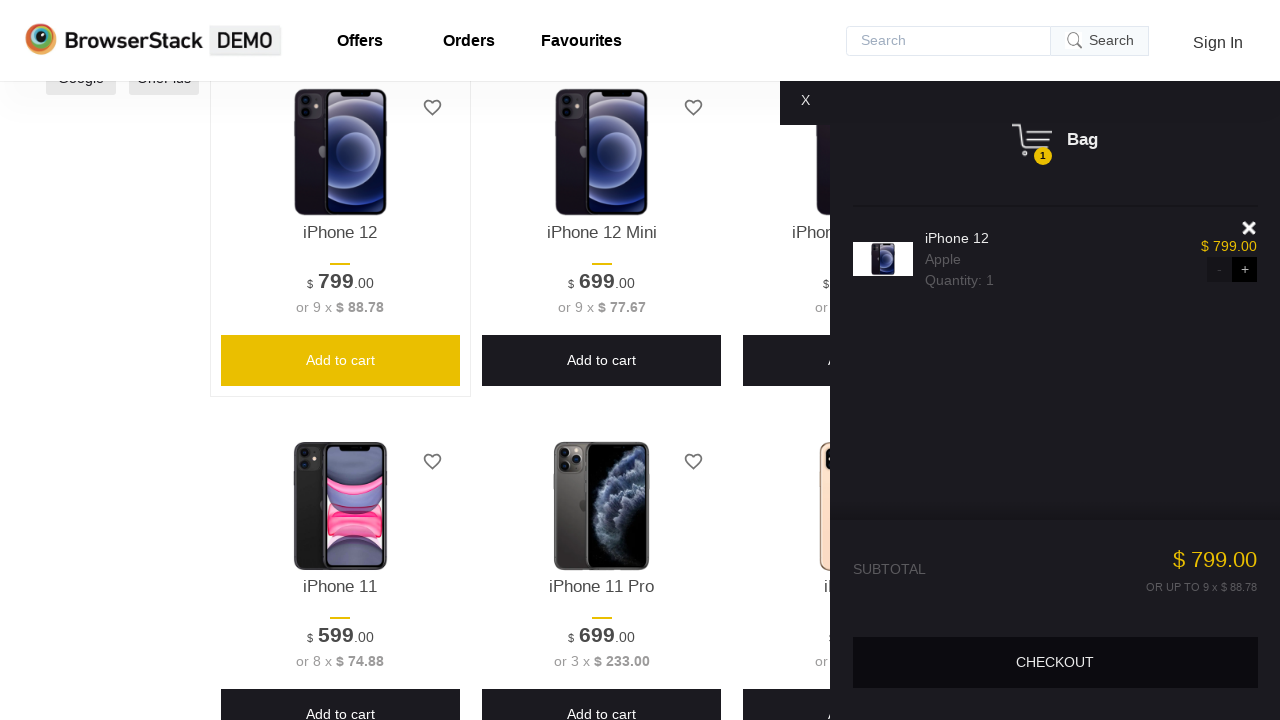

Verified cart content is visible
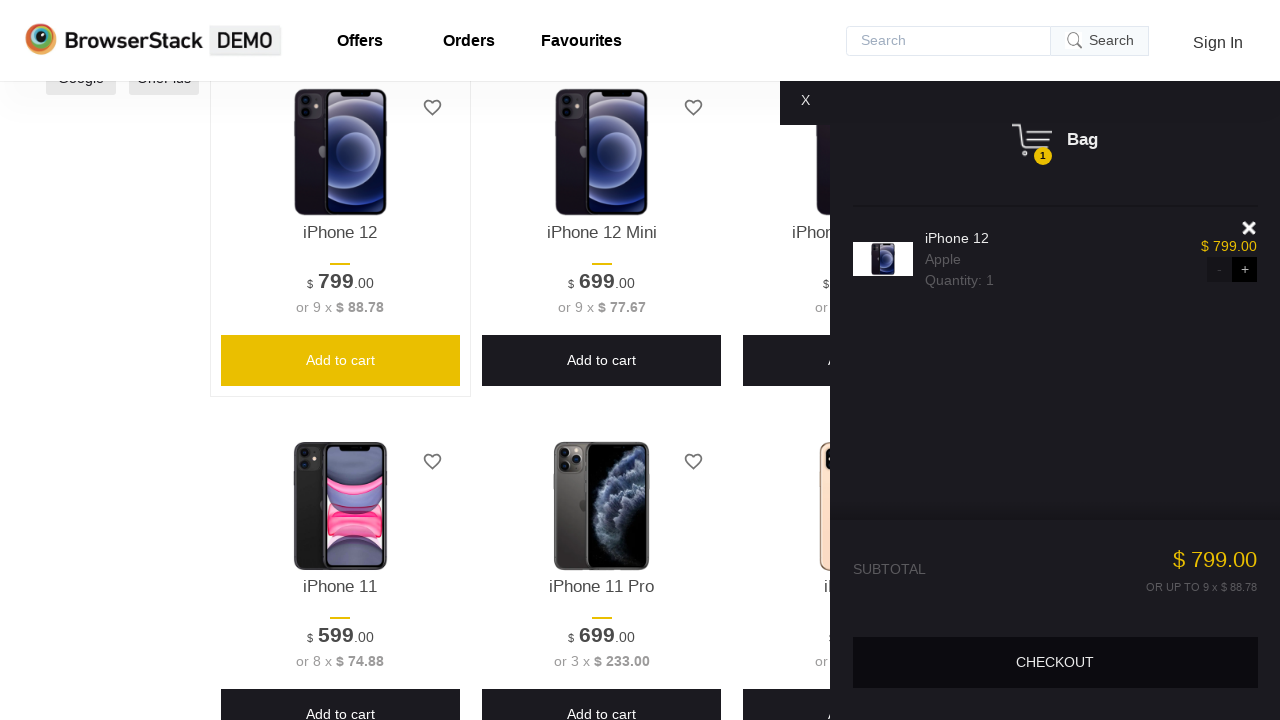

Retrieved product name from cart
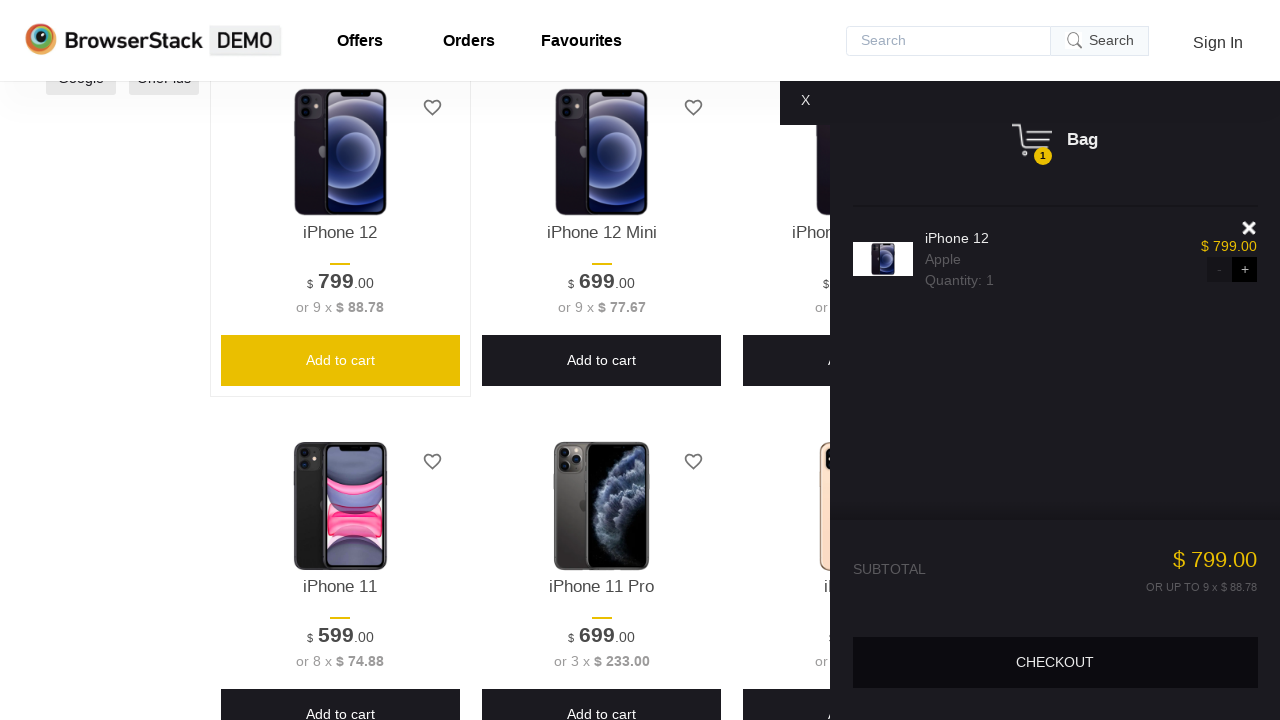

Verified product name in cart matches product name from listing
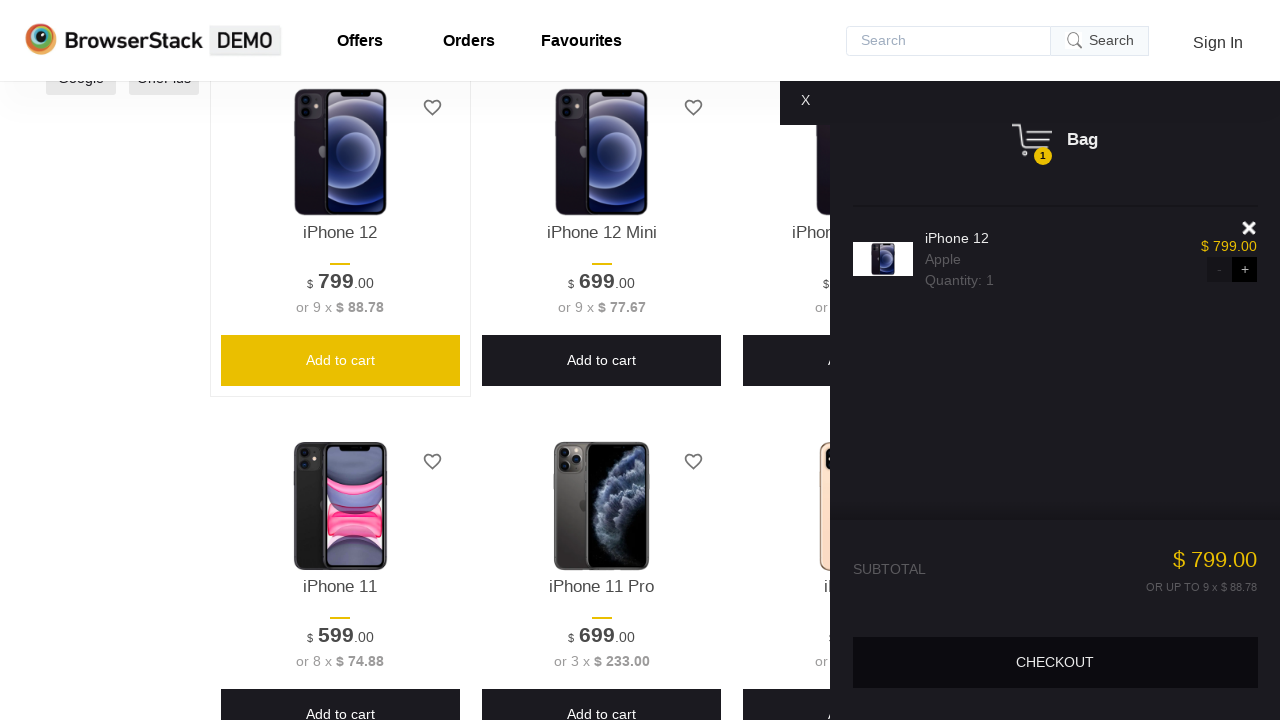

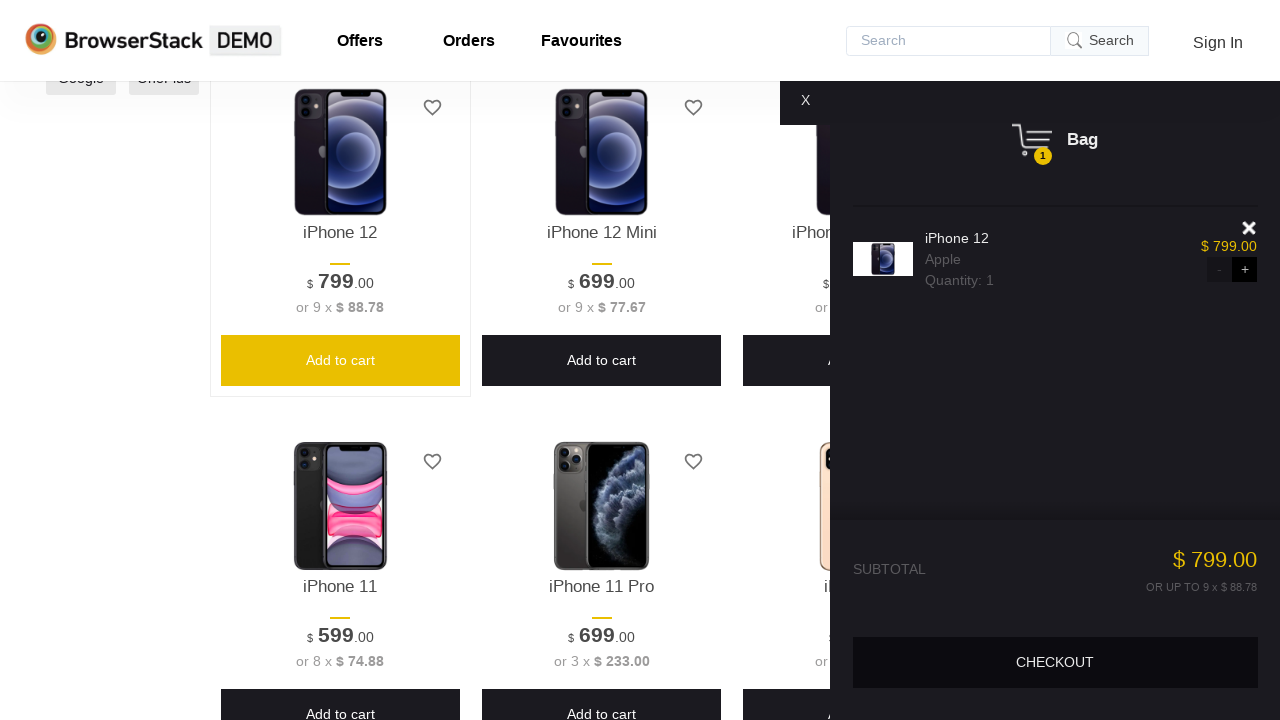